Tests the name field dialog by clicking on it, filling first and last name, and saving to verify the name input functionality works correctly.

Starting URL: https://skryabin.com/webdriver/html/sample.html

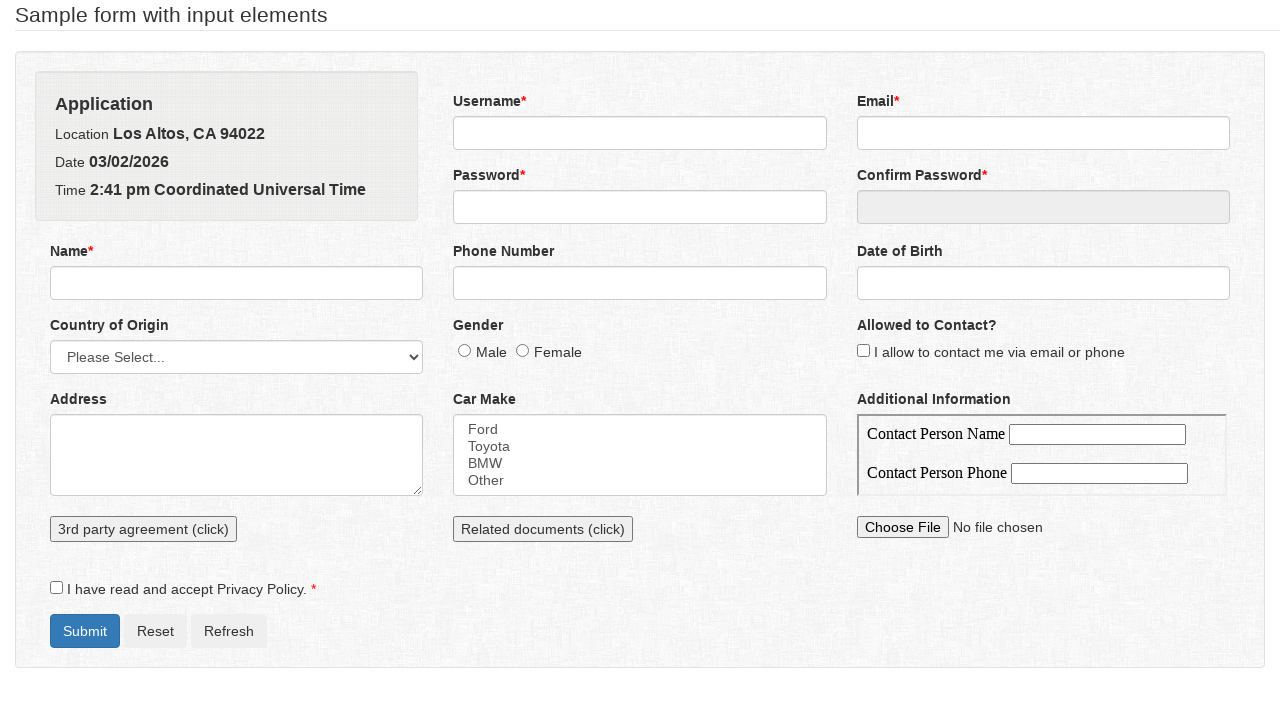

Clicked on name field to open name dialog at (237, 283) on [name="name"]
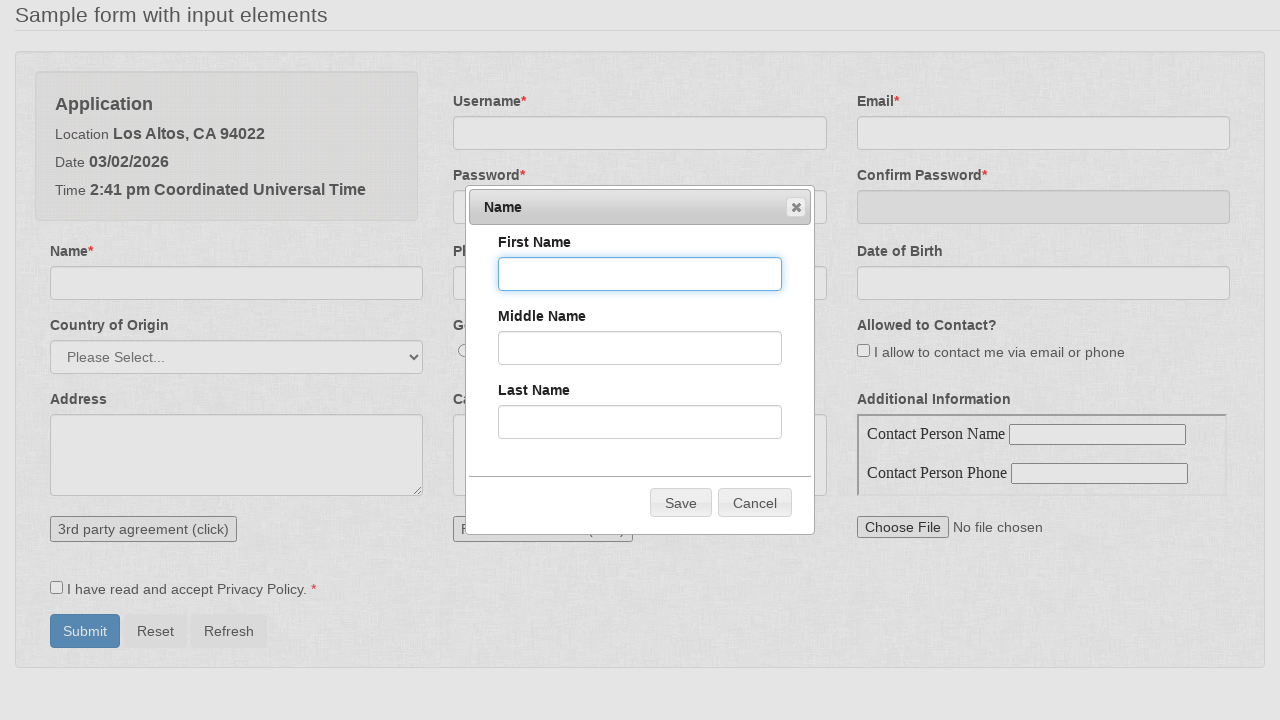

Filled first name field with 'Thomas' on [name="firstName"]
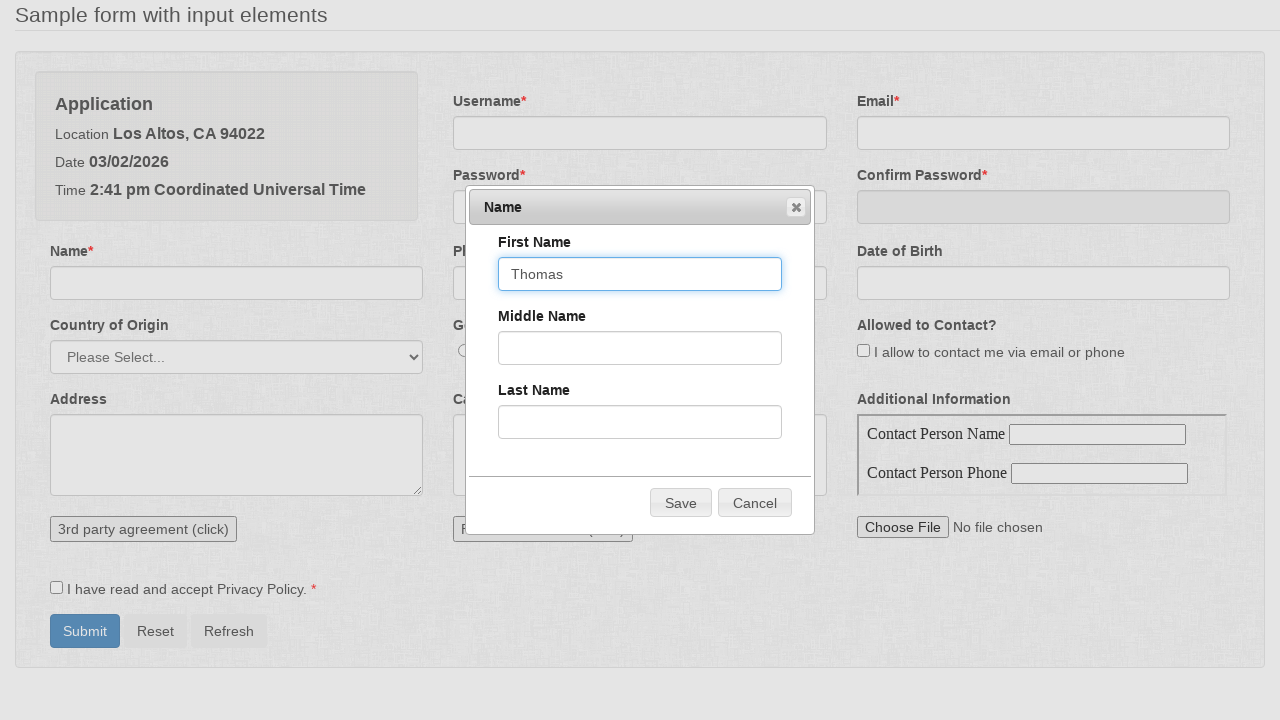

Filled last name field with 'Brown' on [name="lastName"]
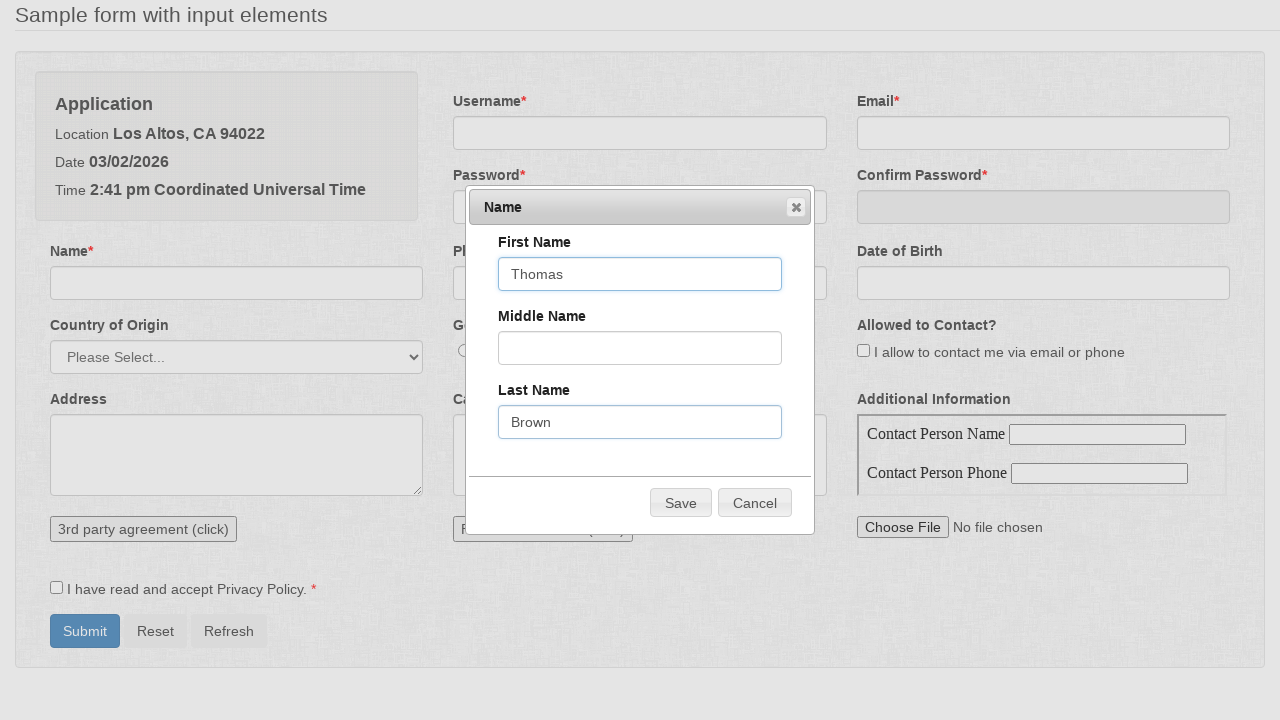

Clicked Save button to confirm name entry at (681, 503) on xpath=//span[contains(text(), 'Save')]
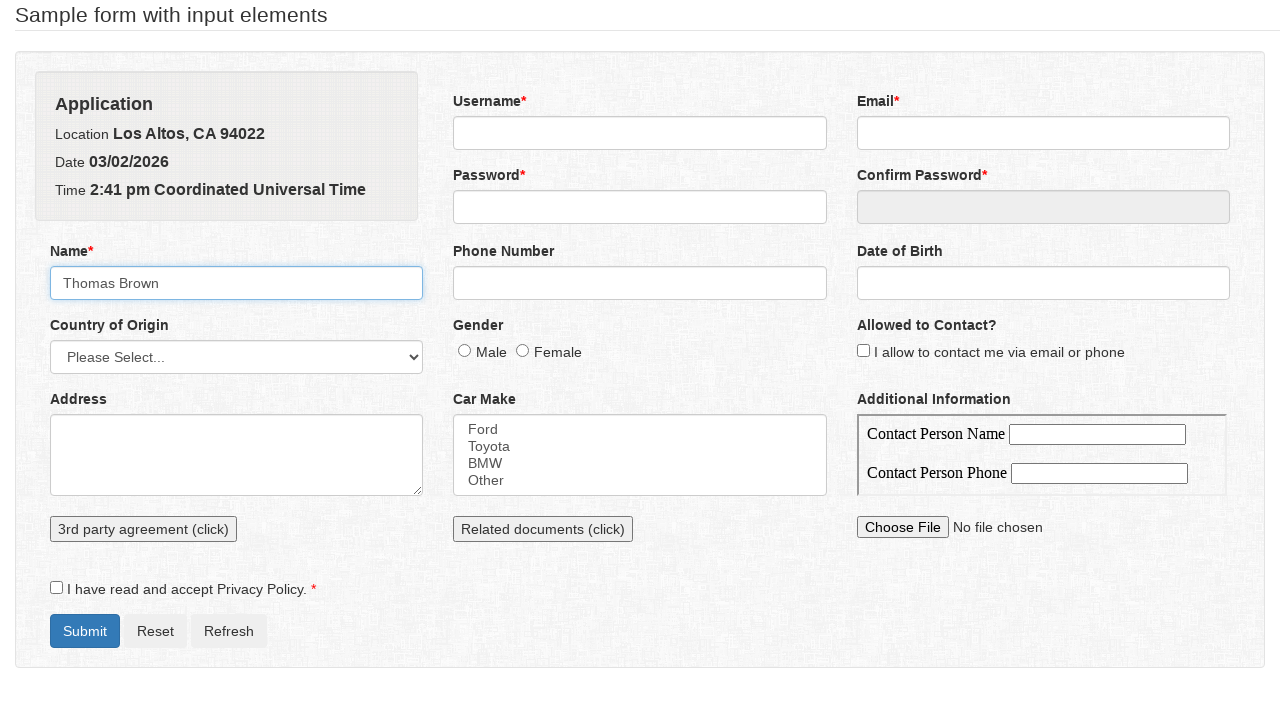

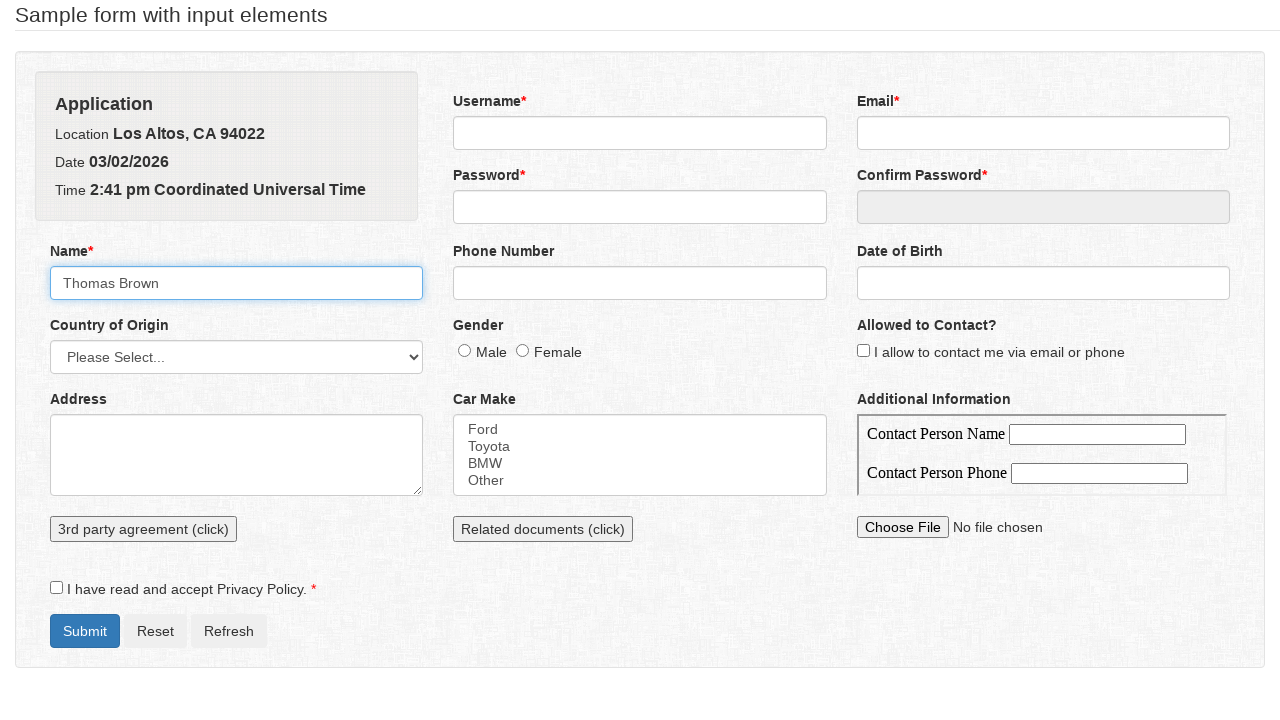